Tests a practice form submission by filling in user details (name, email, password, gender, date) and verifying successful submission message appears.

Starting URL: https://rahulshettyacademy.com/angularpractice/

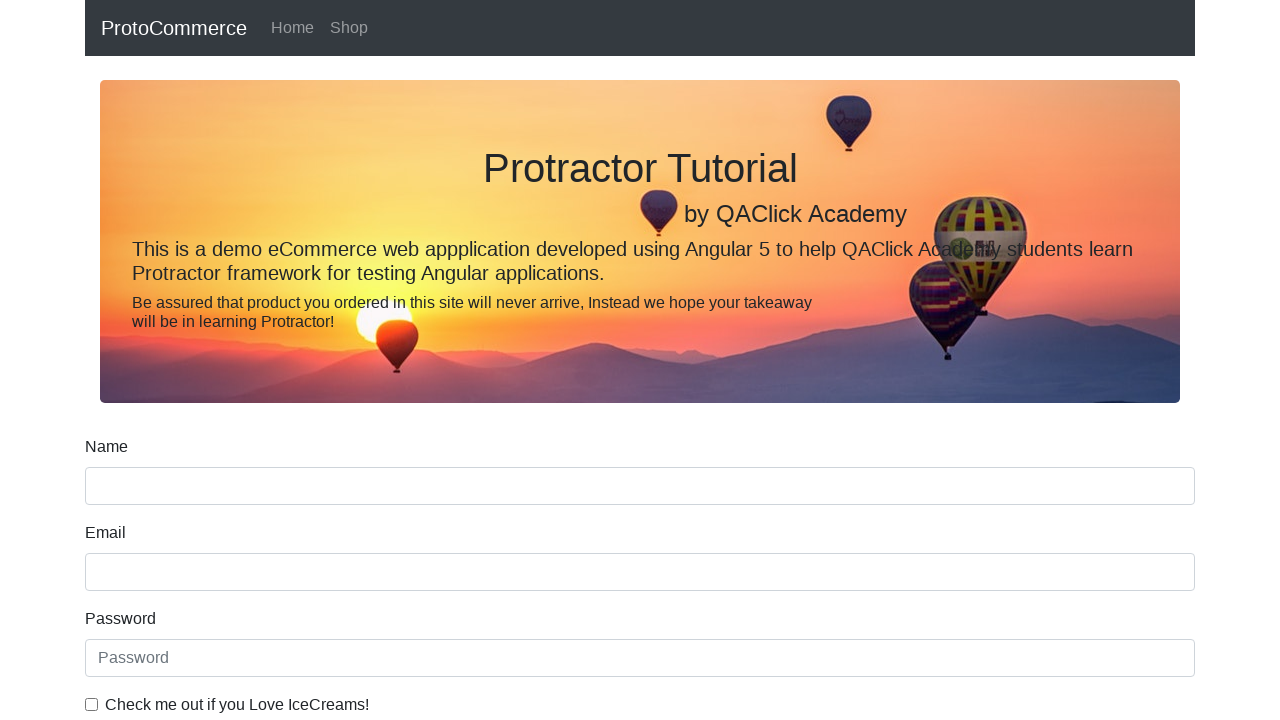

Filled name field with 'JohnDoe' on form input[name="name"]
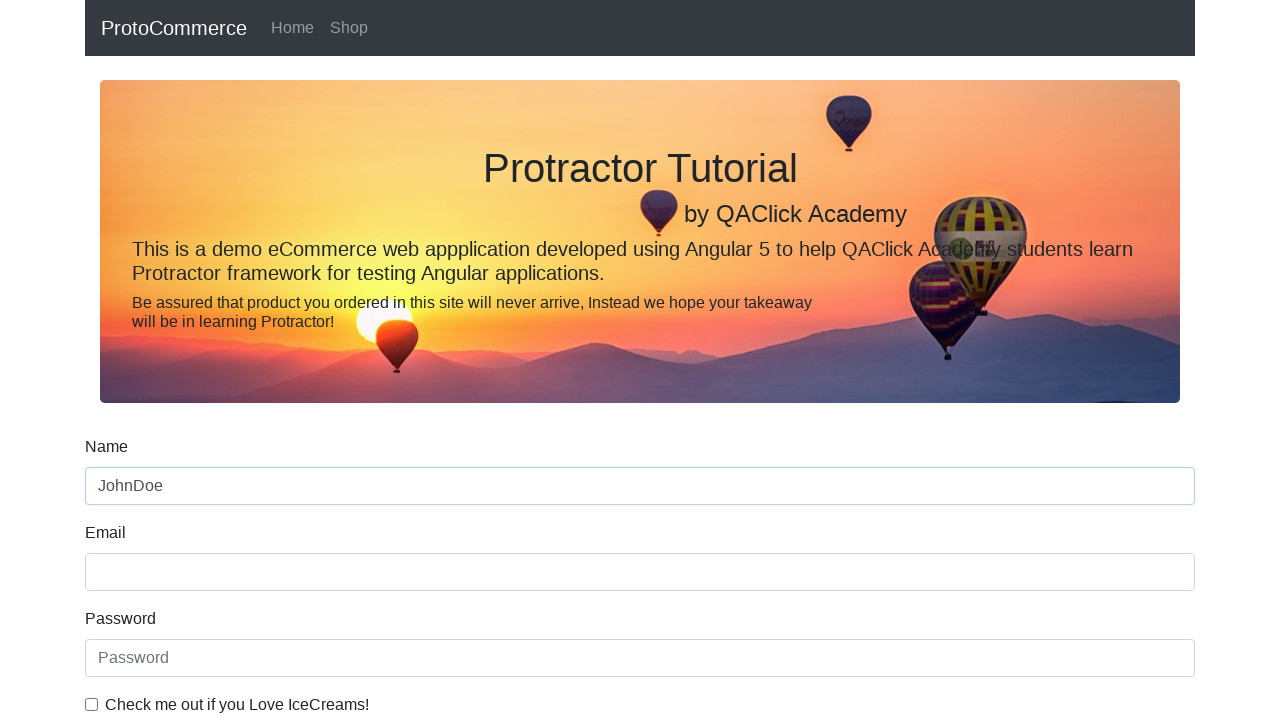

Filled email field with 'johndoe@example.com' on input[name="email"]
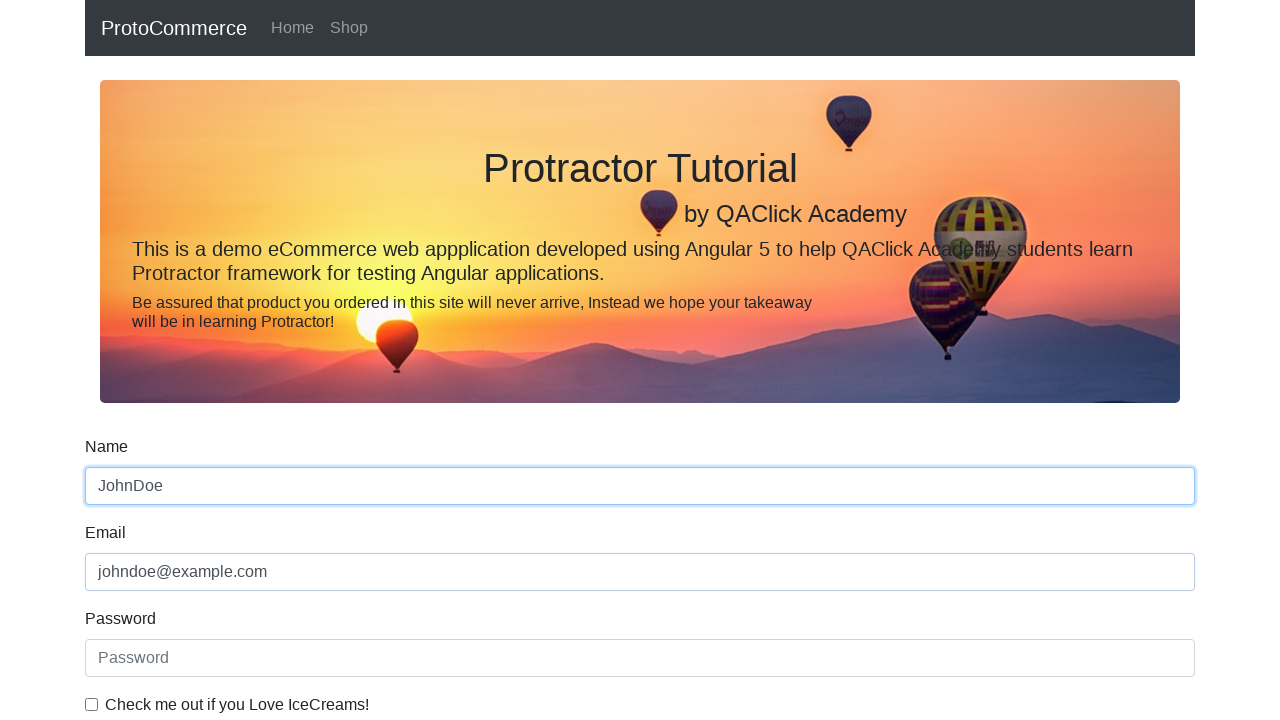

Filled password field with 'SecurePass123' on #exampleInputPassword1
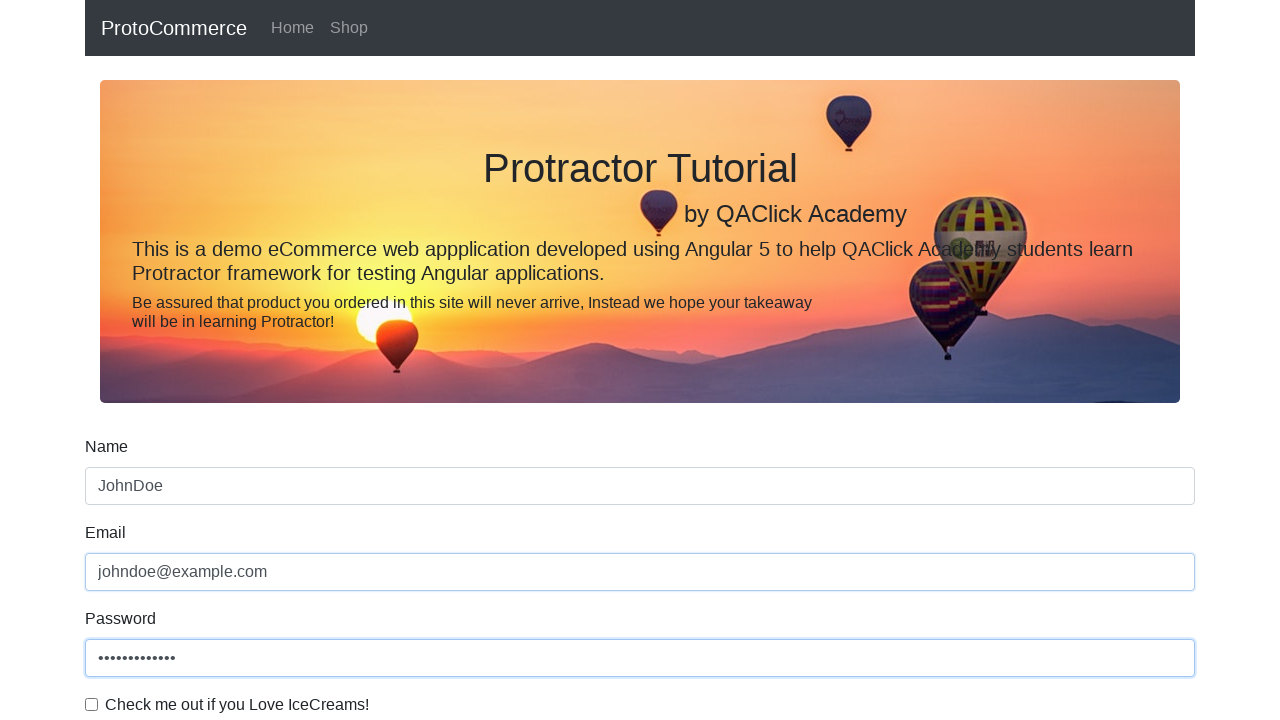

Selected 'Male' from gender dropdown on #exampleFormControlSelect1
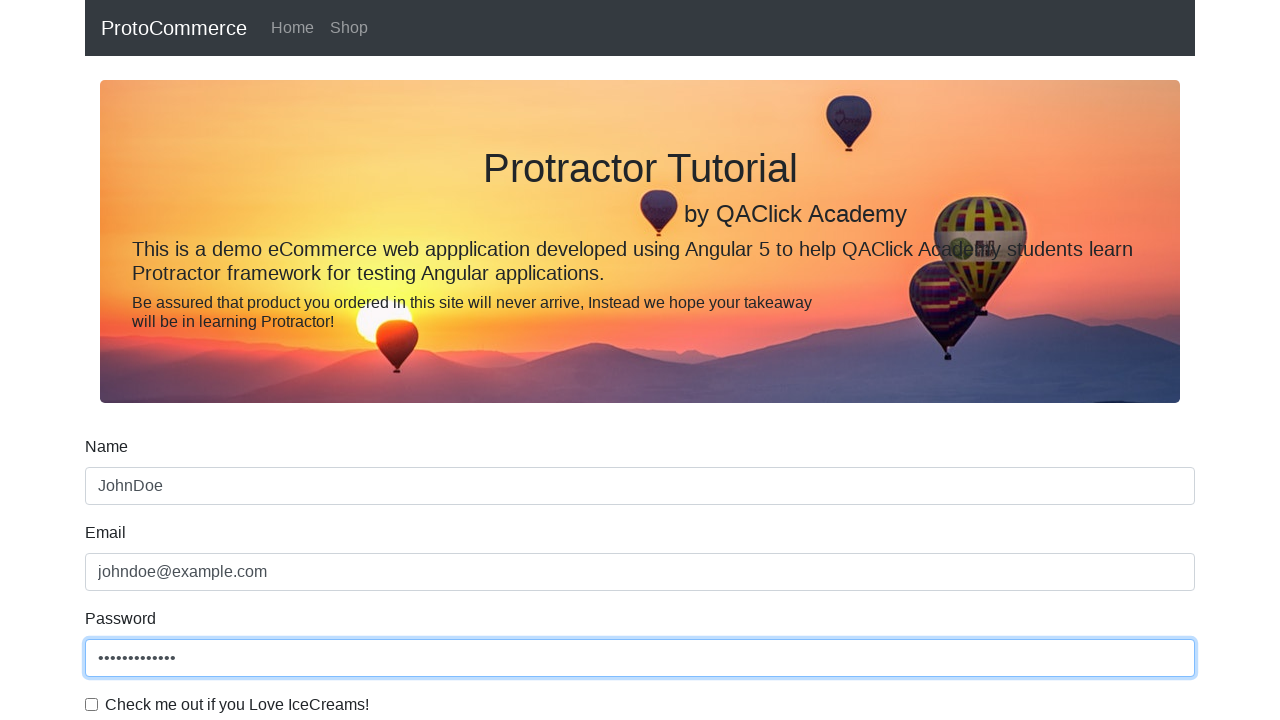

Clicked employment status radio button at (326, 360) on #inlineRadio2
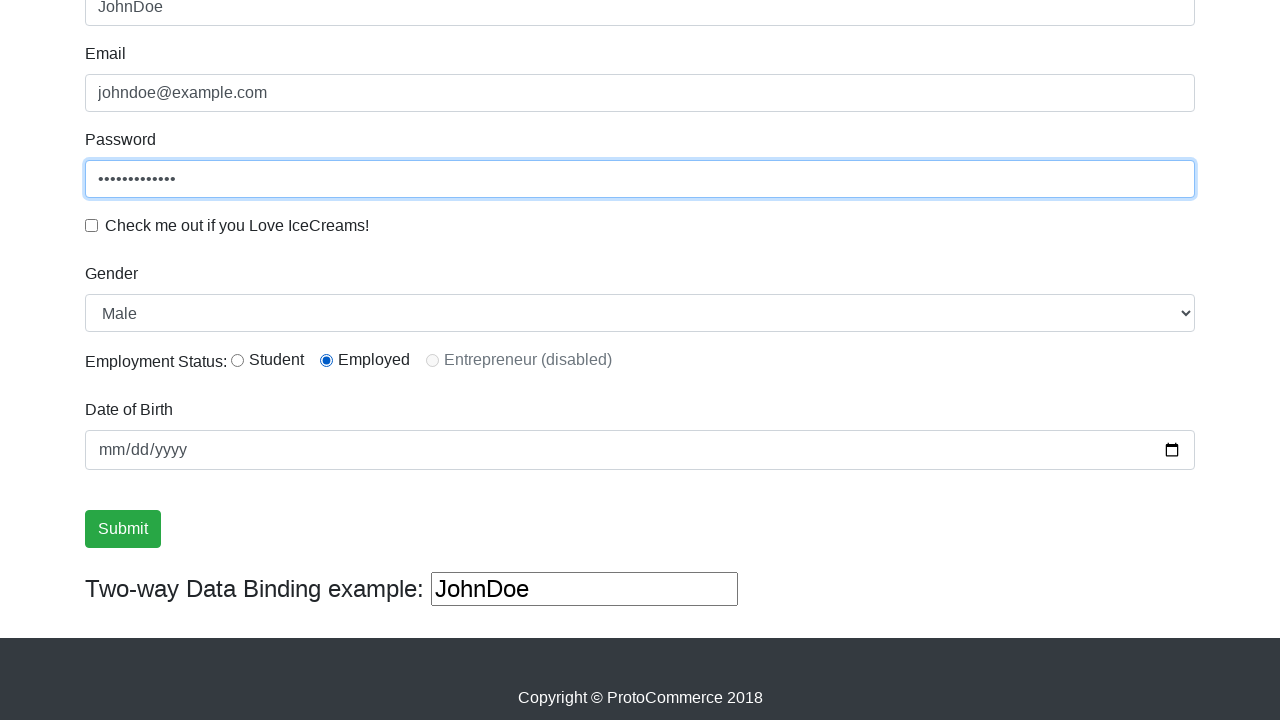

Filled date of birth field with '1990-05-15' on input[name="bday"]
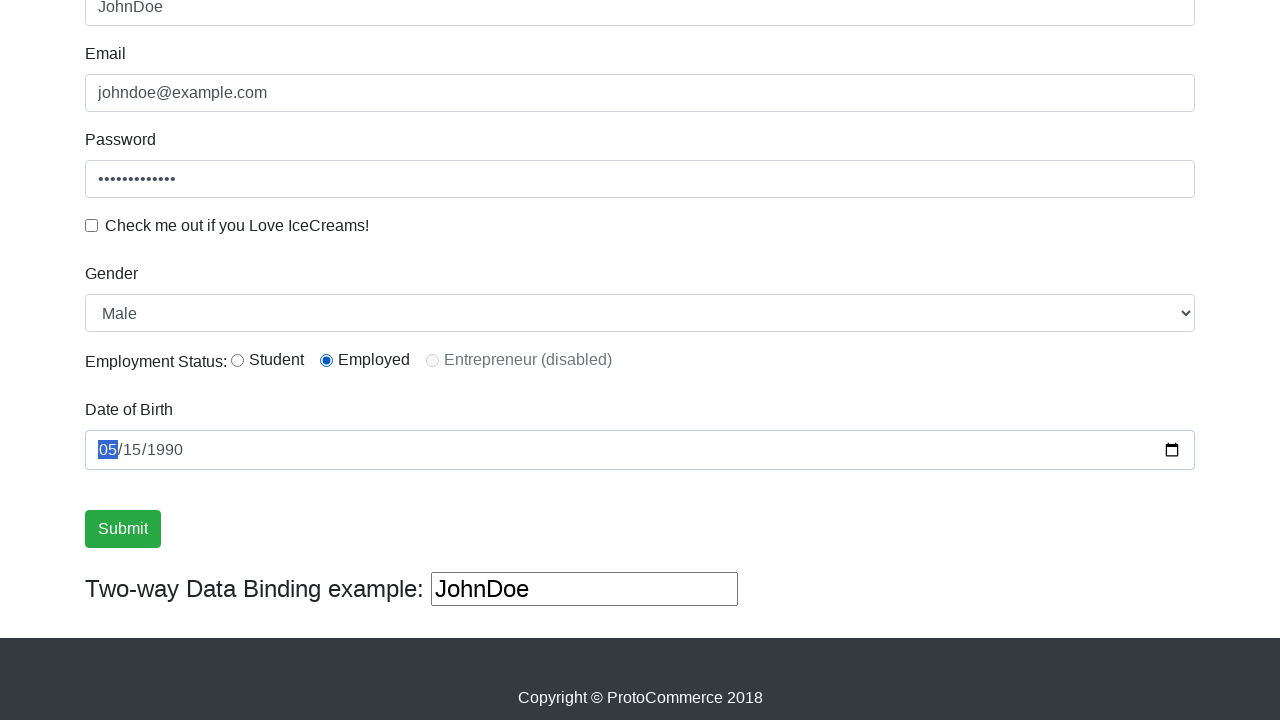

Clicked form submit button at (123, 529) on .btn.btn-success
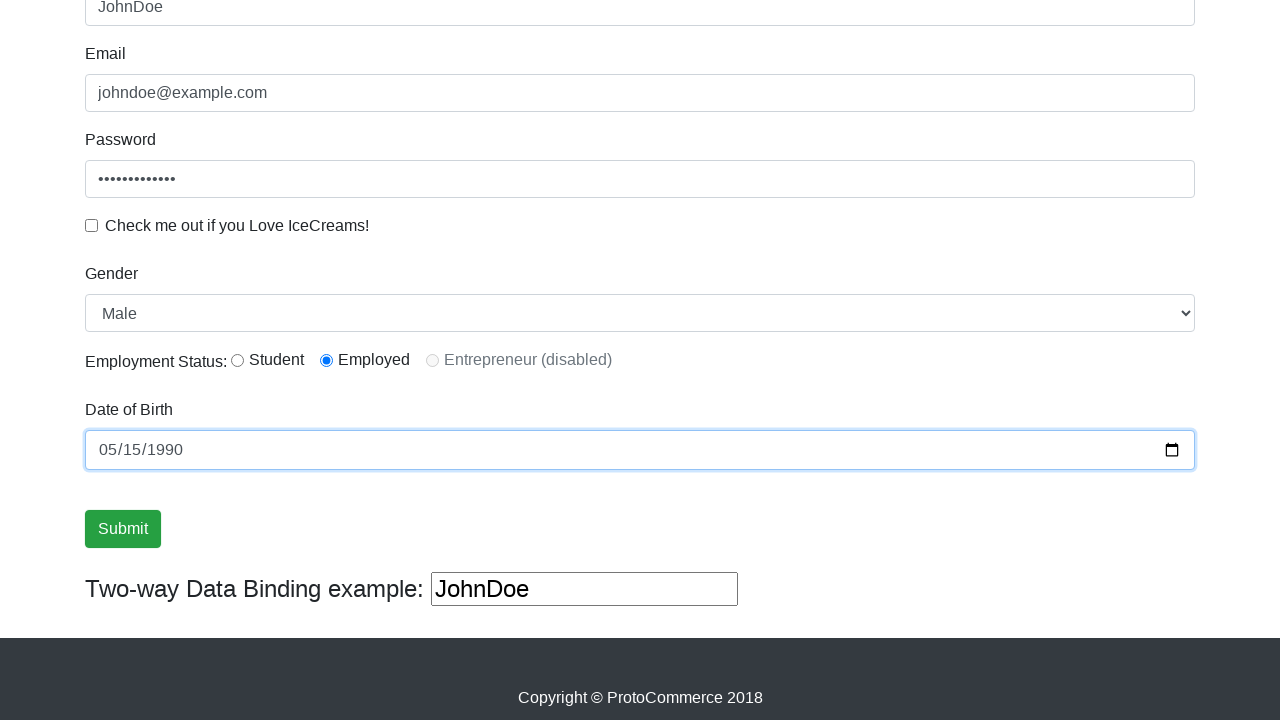

Verified success message appeared after form submission
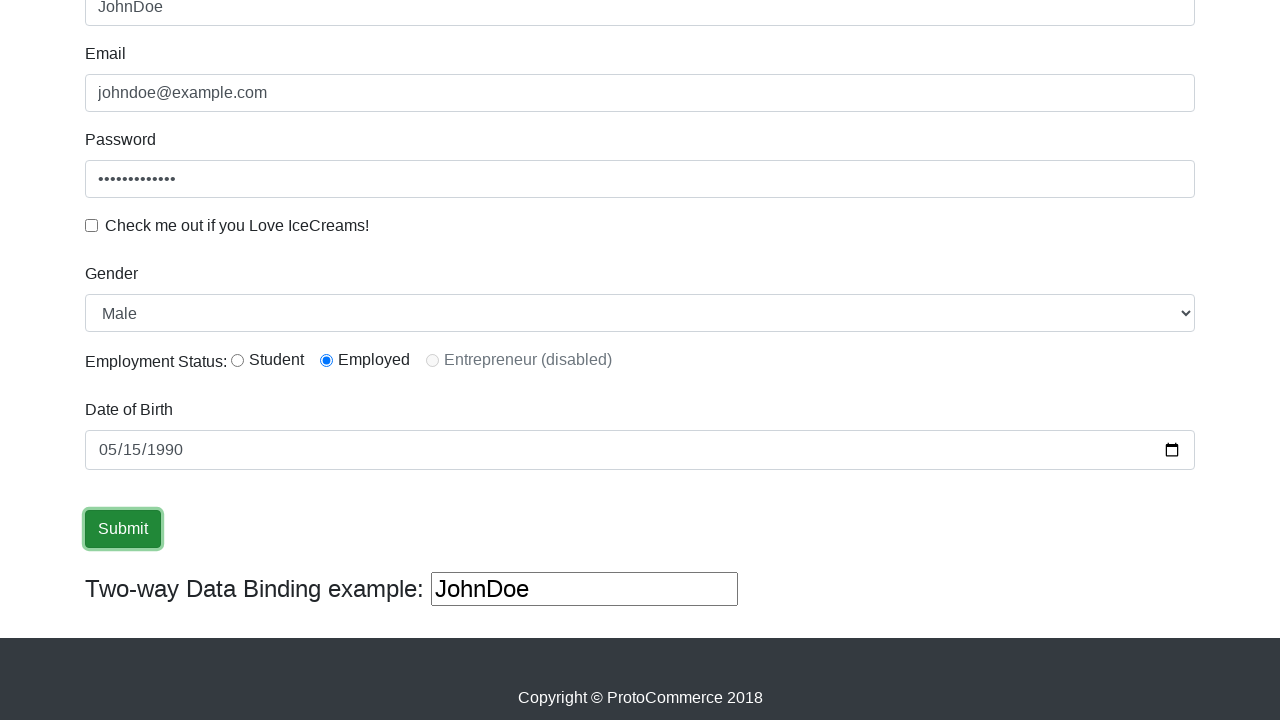

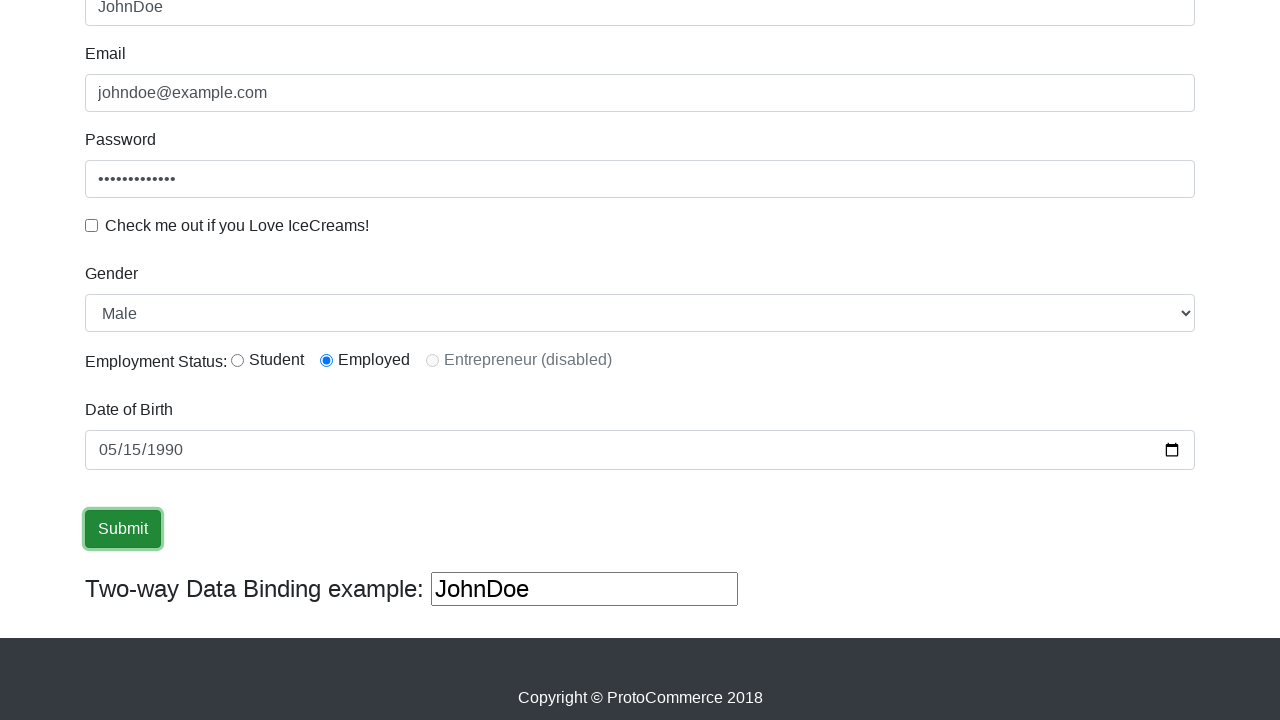